Fills out a complete student registration form including name, email, gender, phone, date of birth, subjects, hobbies, address, state and city, then submits and verifies the result table

Starting URL: https://demoqa.com/automation-practice-form

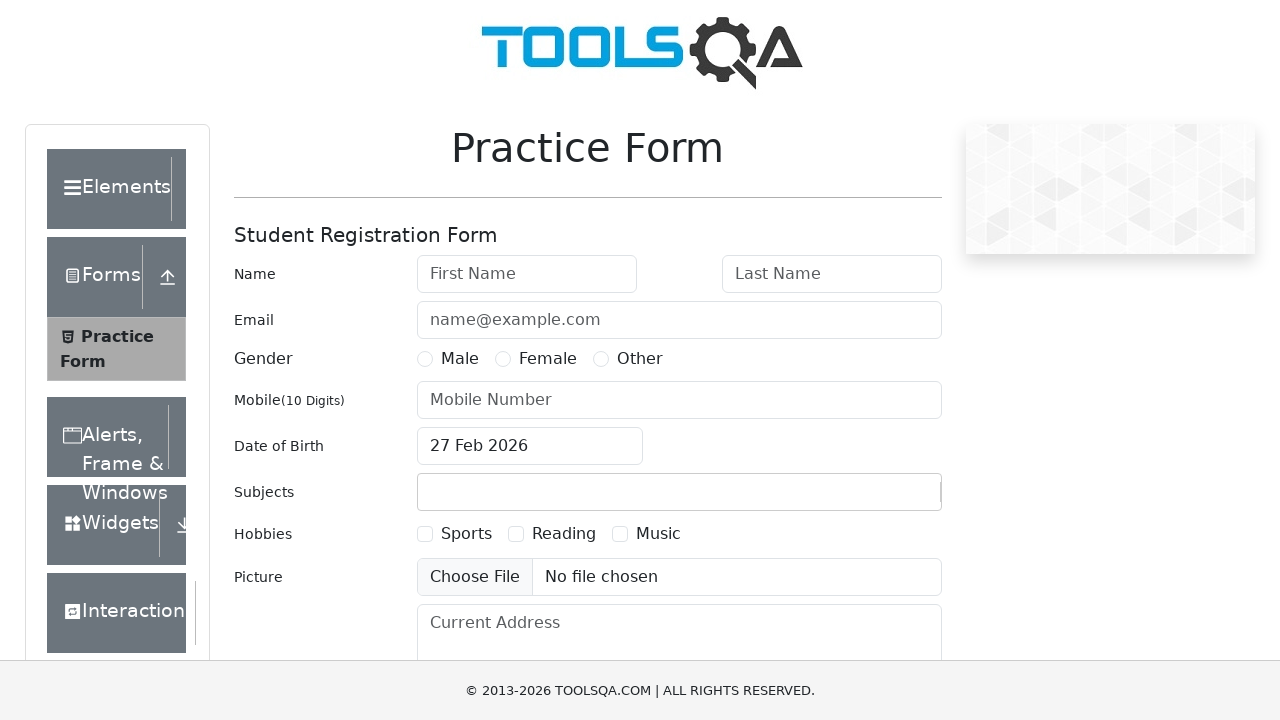

Filled first name field with 'Peter' on #firstName
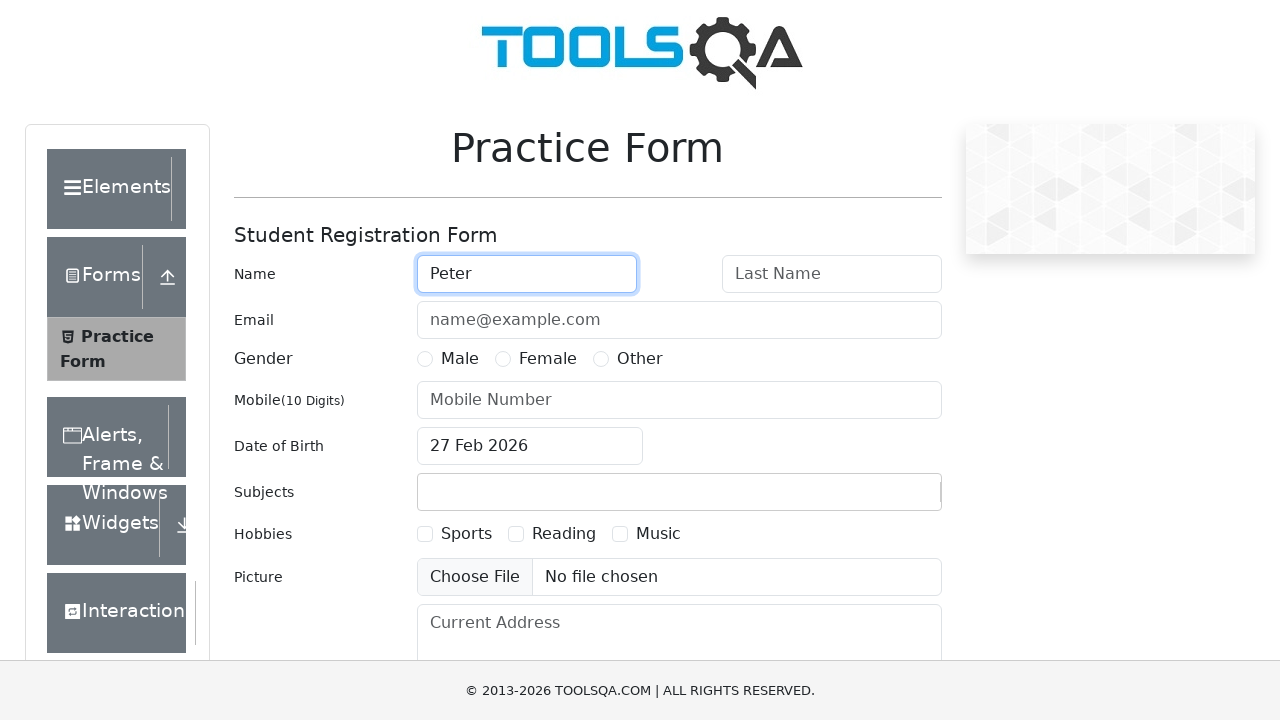

Filled last name field with 'Ivanov' on #lastName
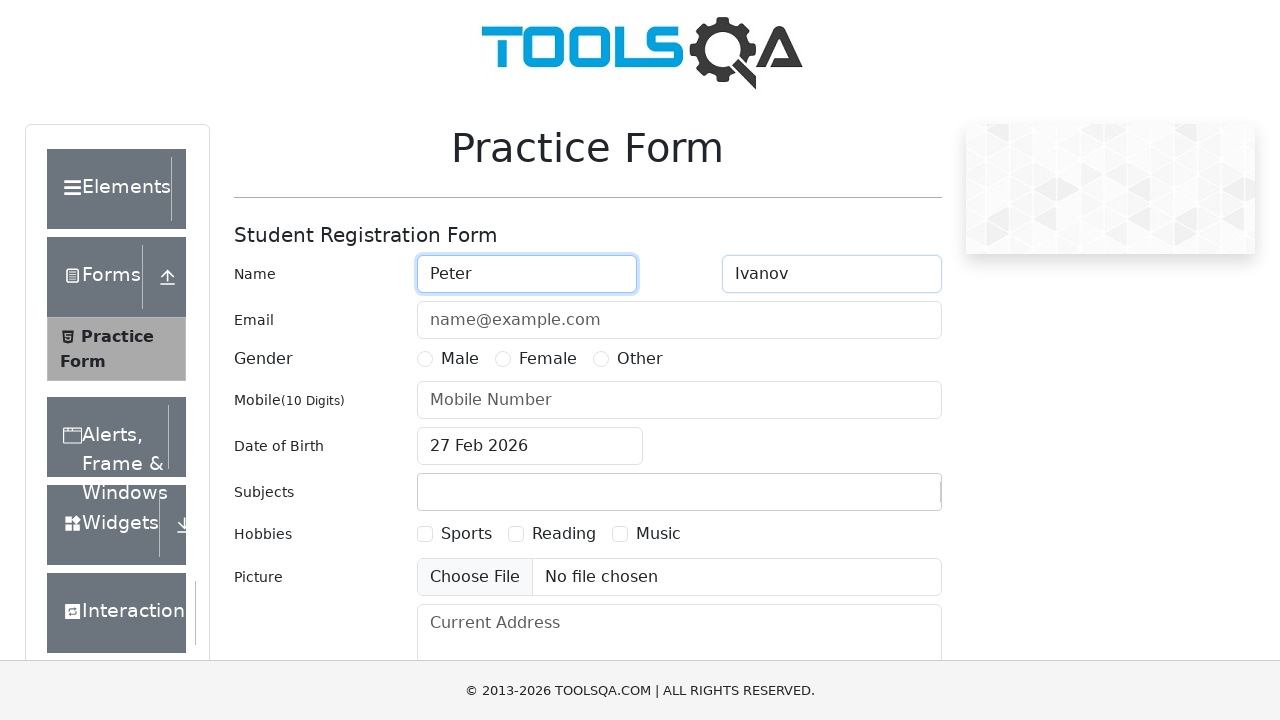

Filled email field with 'a@a.ru' on #userEmail
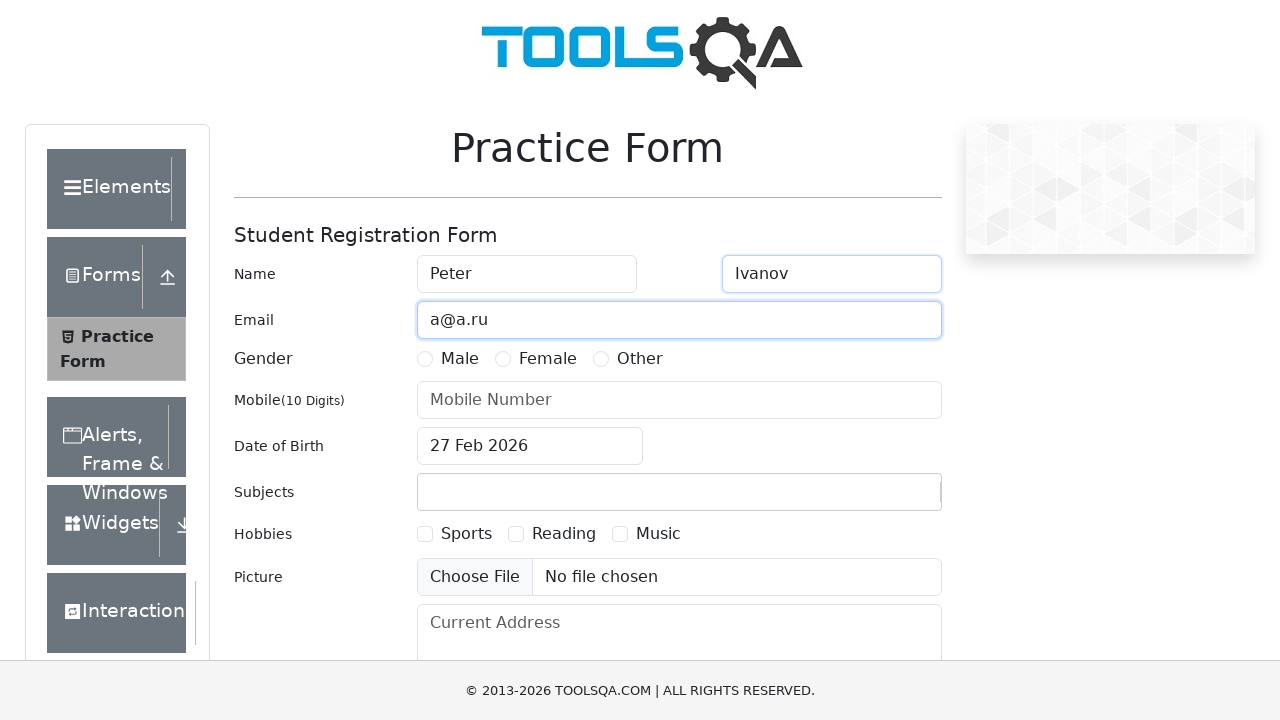

Selected Male gender option at (460, 359) on label[for='gender-radio-1']
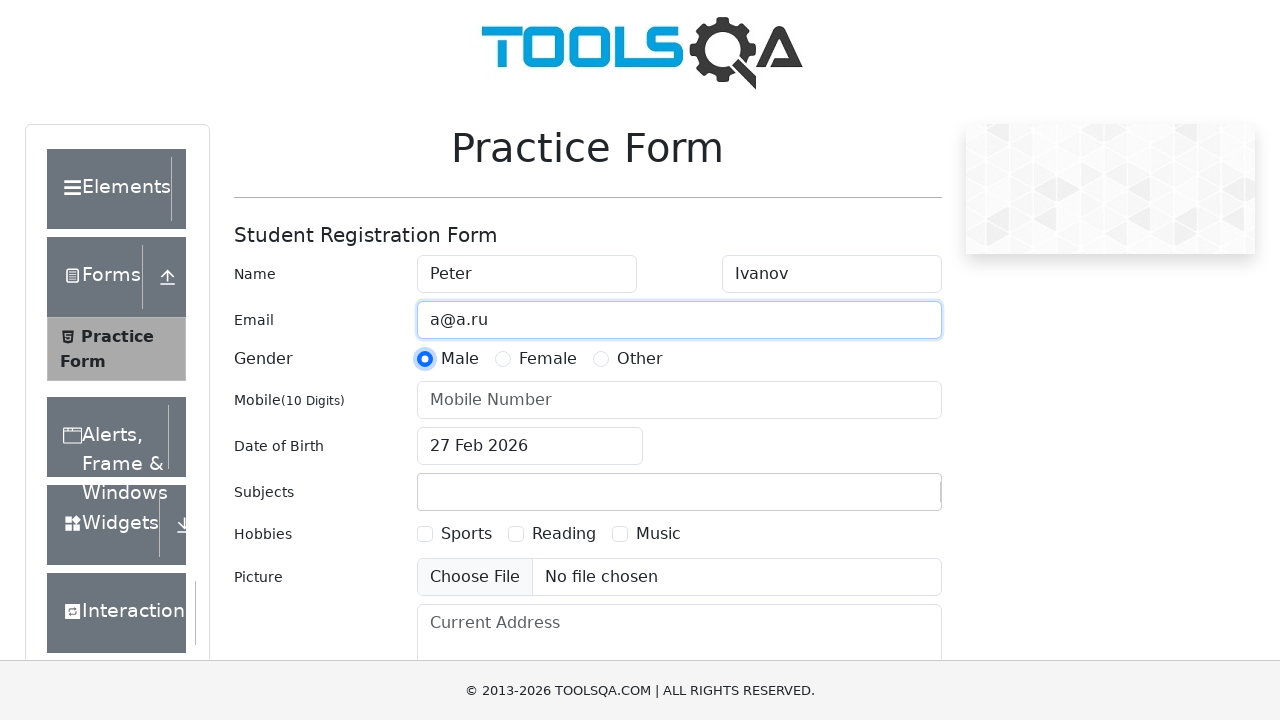

Filled phone number field with '1234567890' on #userNumber
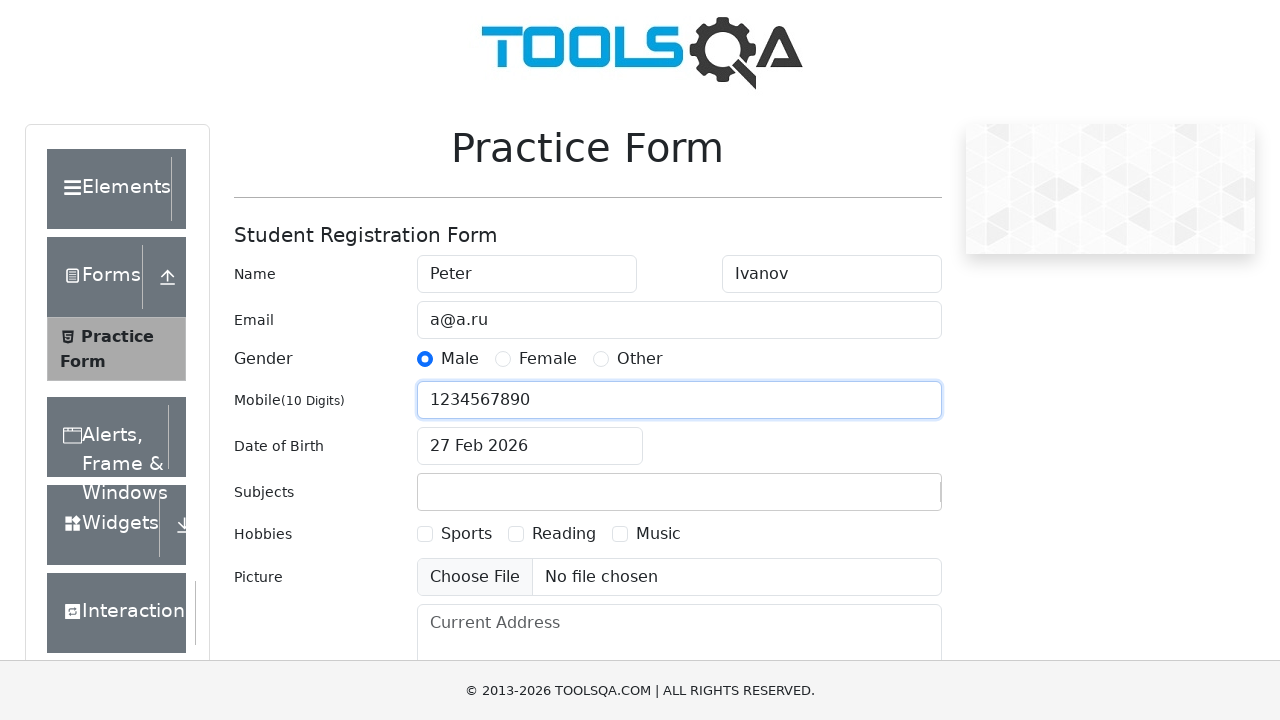

Clicked date of birth input field at (530, 446) on #dateOfBirthInput
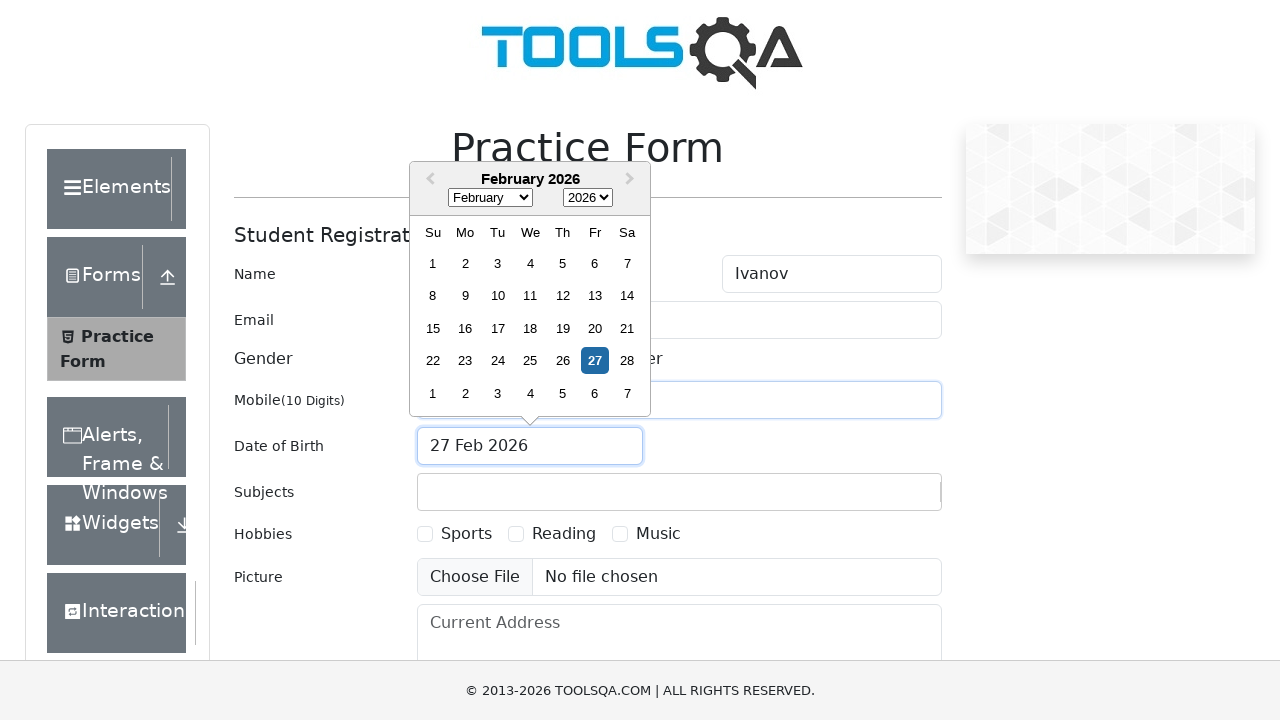

Selected November from month dropdown on select.react-datepicker__month-select
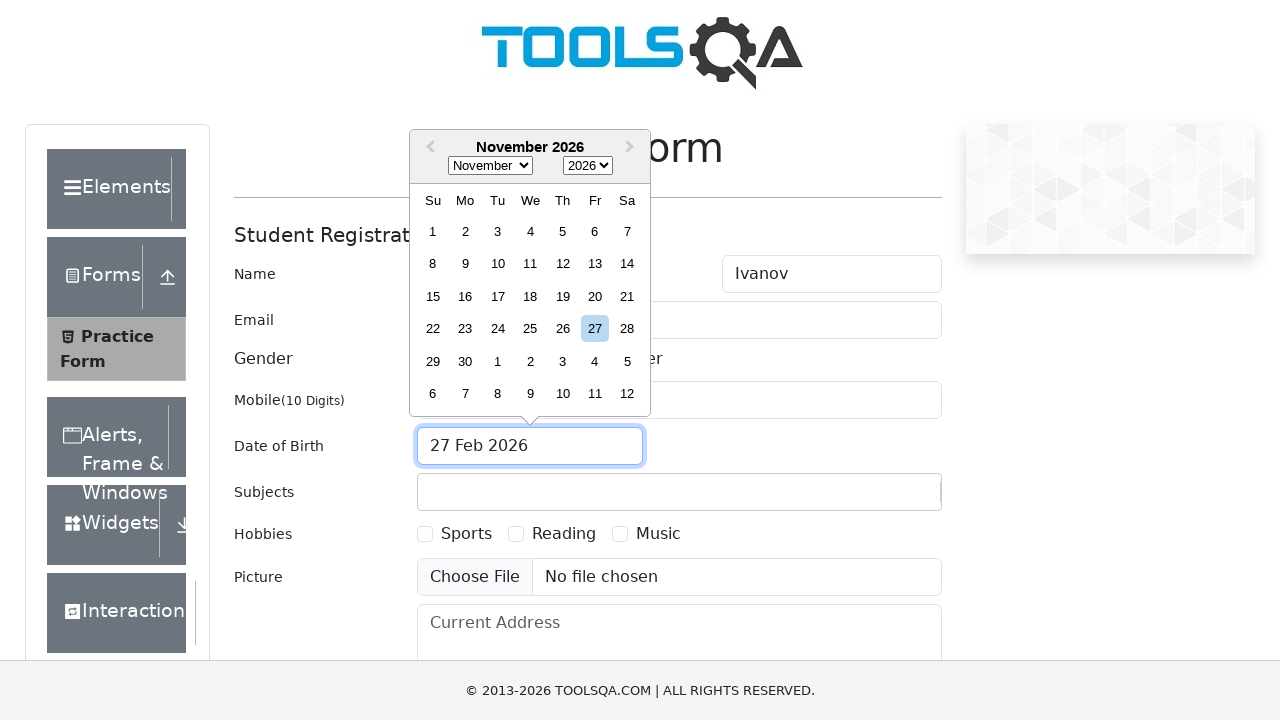

Selected 1985 from year dropdown on select.react-datepicker__year-select
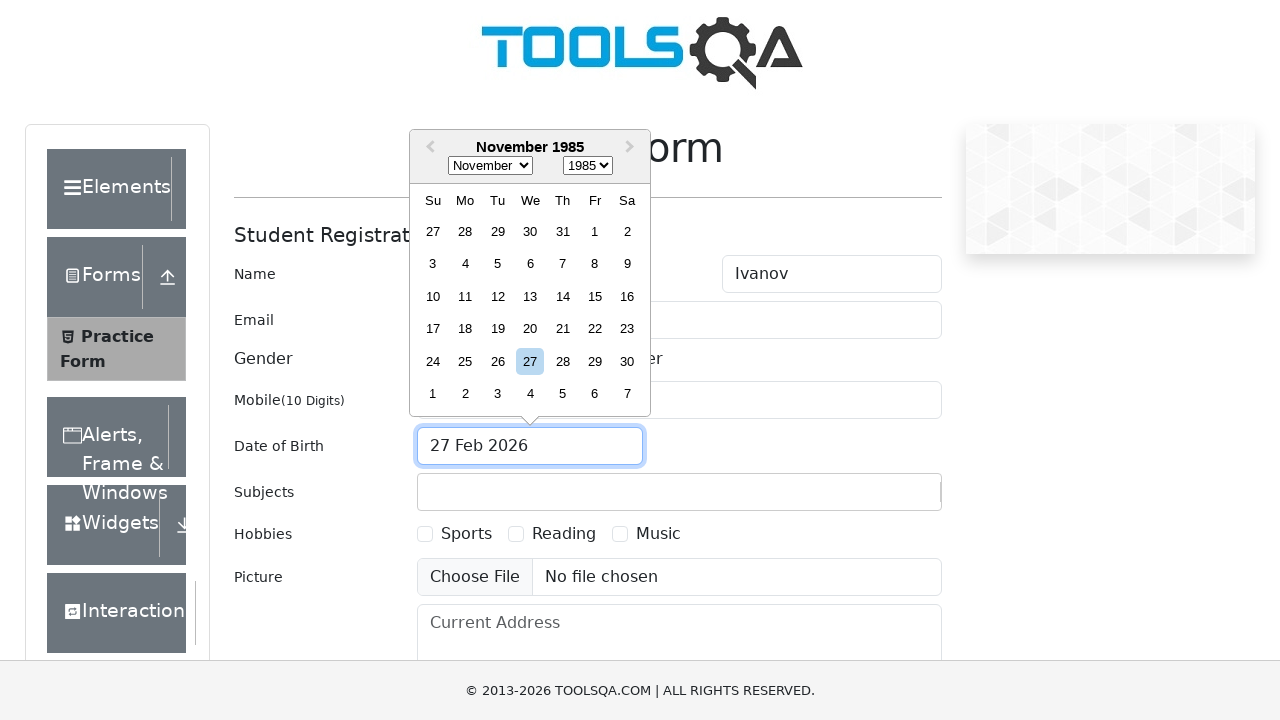

Selected date November 15th, 1985 at (595, 296) on xpath=//div[@aria-label='Choose Friday, November 15th, 1985']
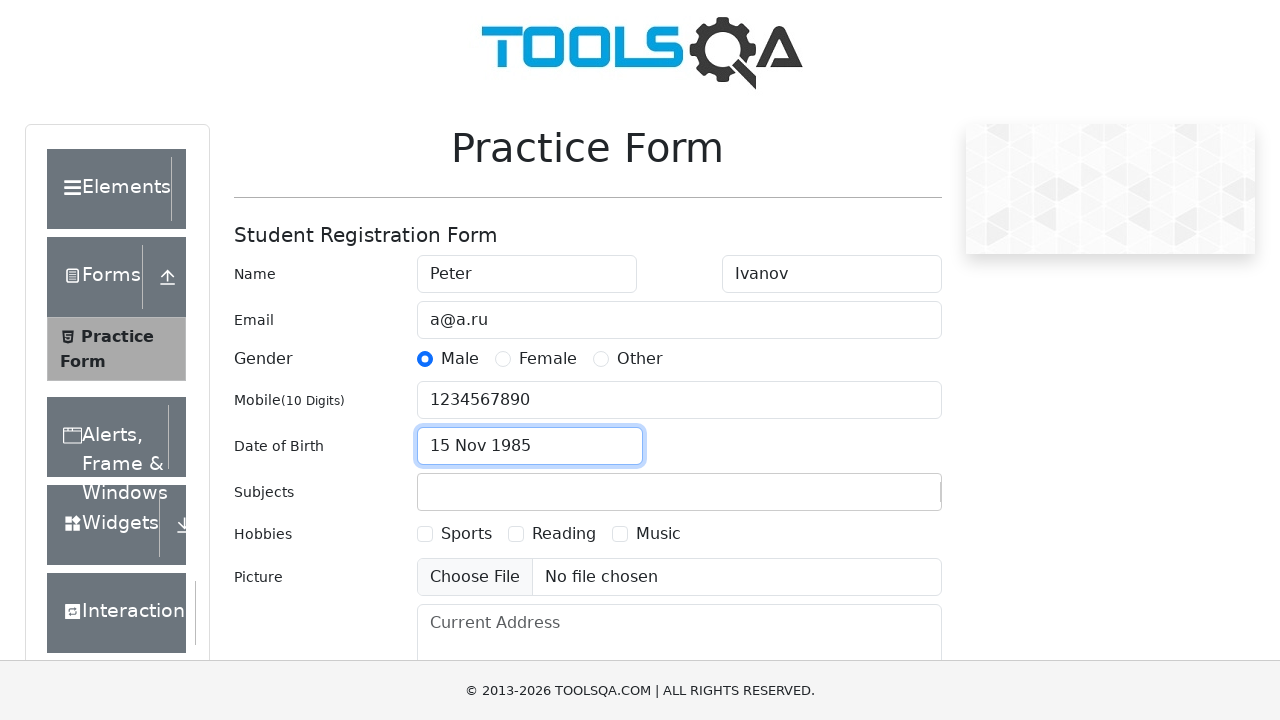

Filled subjects field with 'Maths' on #subjectsInput
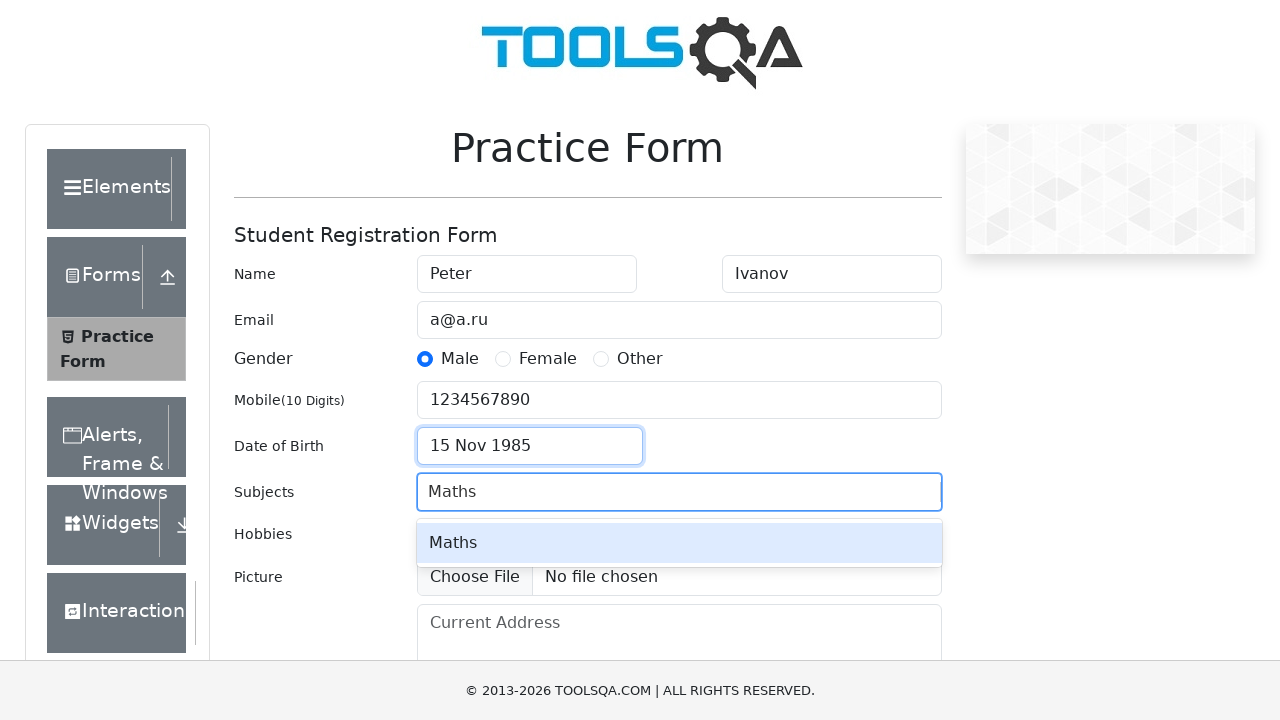

Pressed Tab to confirm subject selection
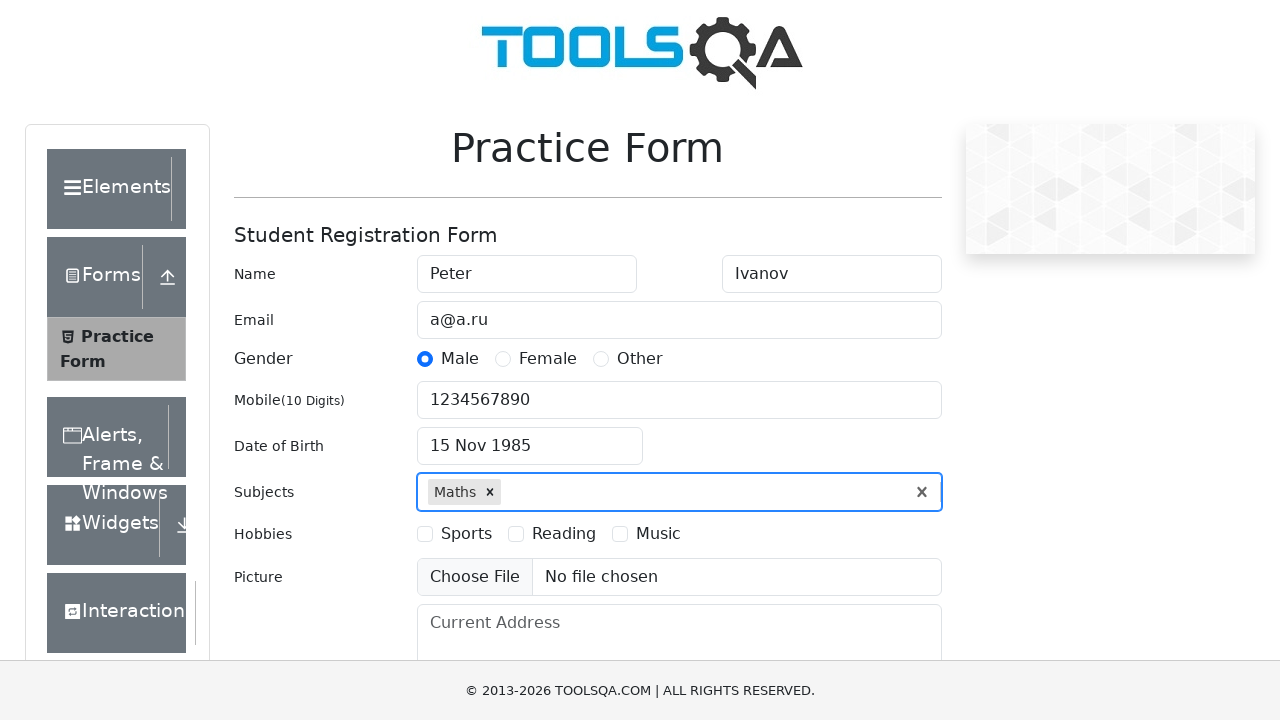

Selected Sports hobby checkbox at (466, 534) on label[for='hobbies-checkbox-1']
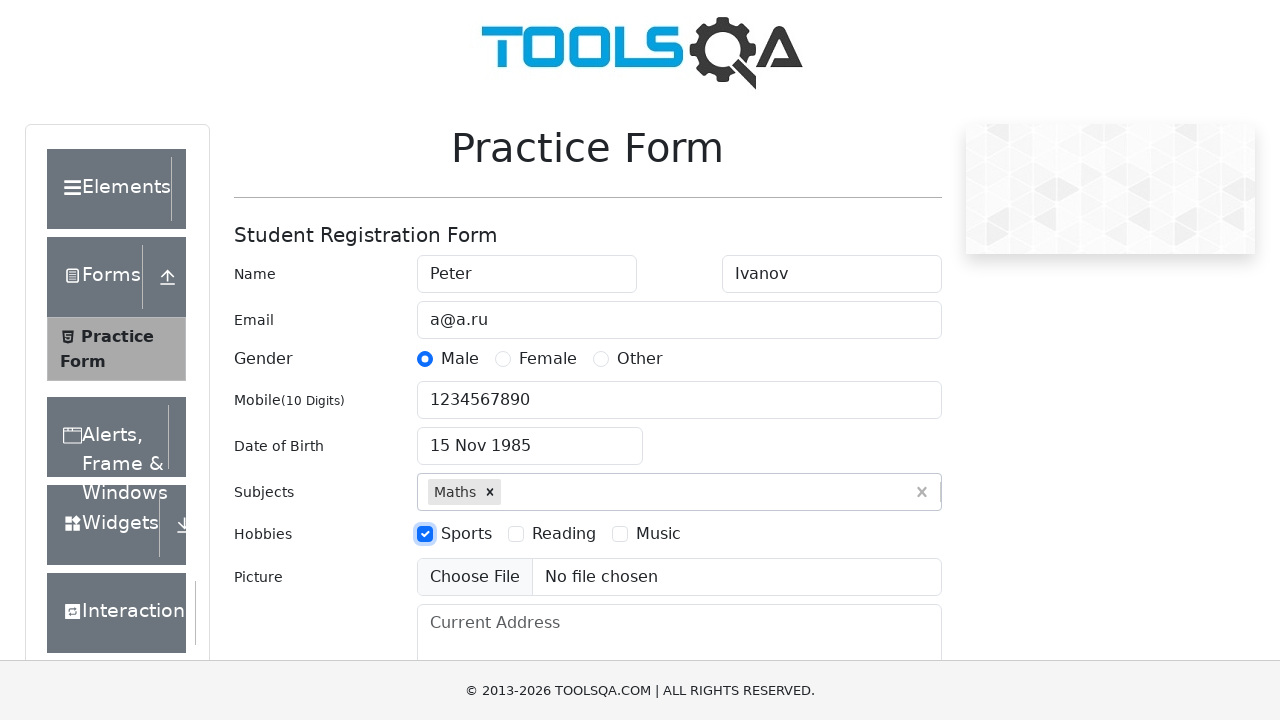

Filled current address field with 'CA, San Francisco, 17 avn, 1' on #currentAddress
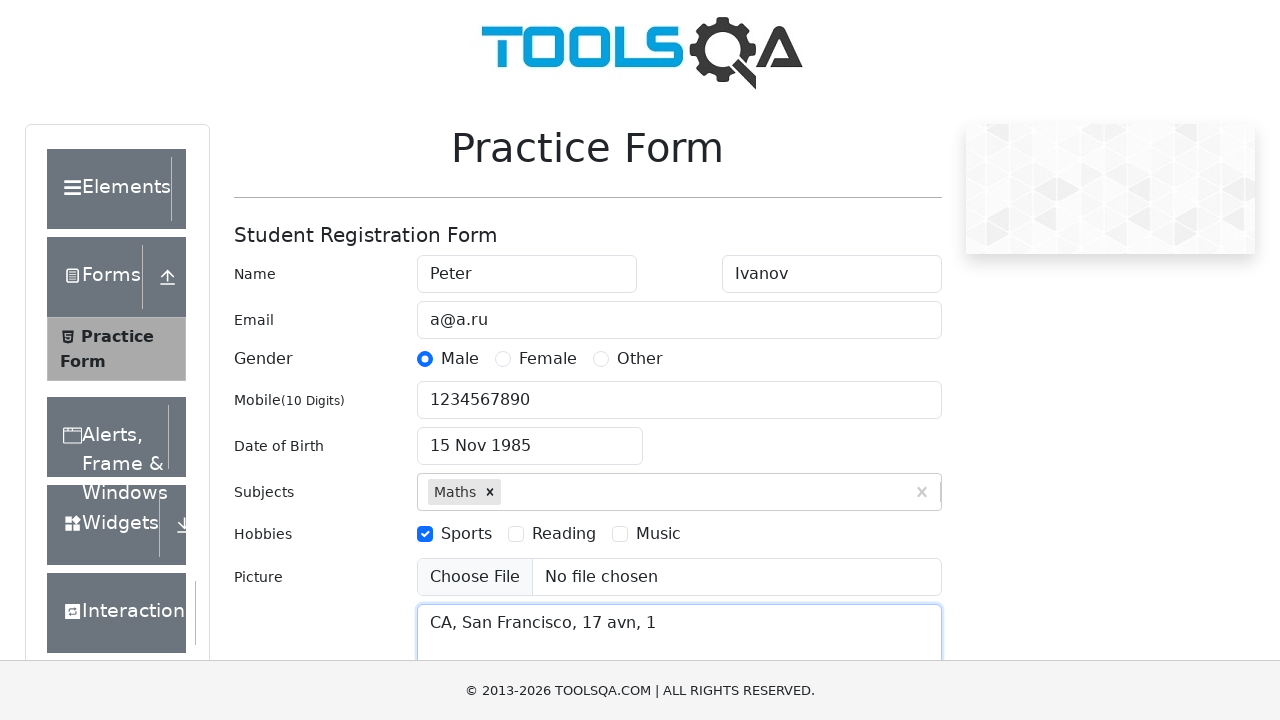

Filled state field with 'NCR' on #react-select-3-input
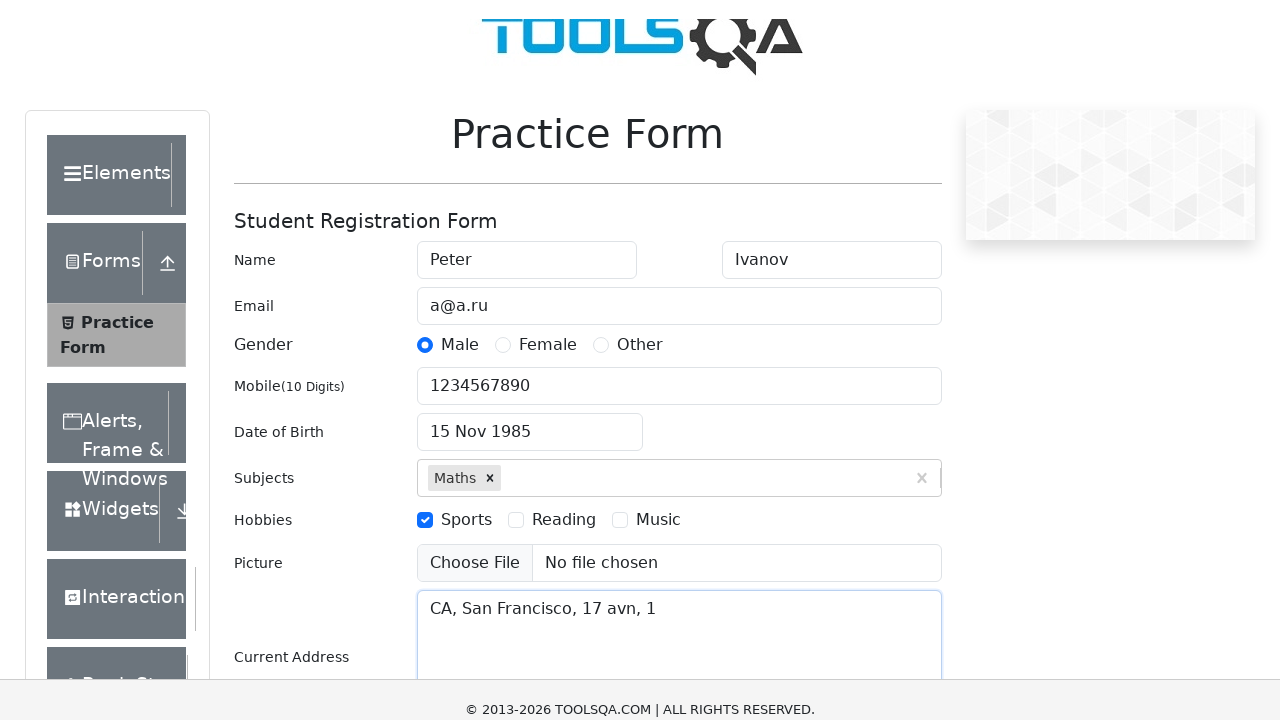

Pressed Tab to confirm state selection
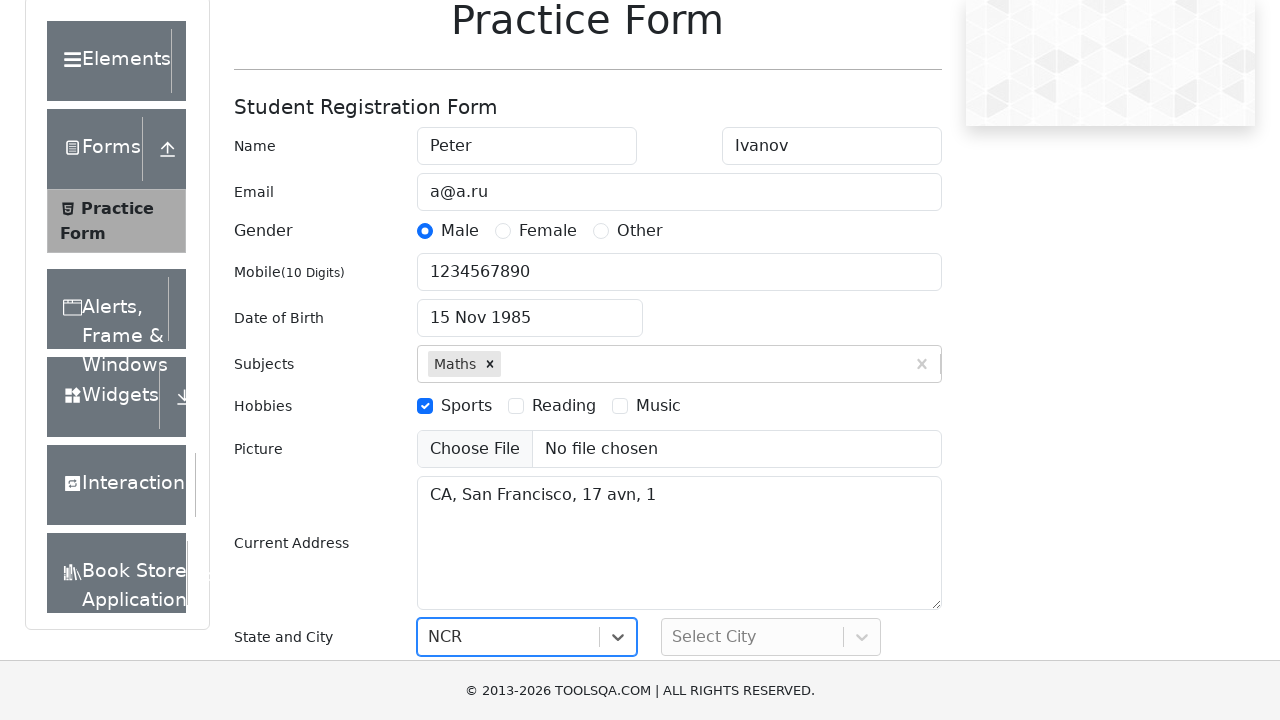

Filled city field with 'Delhi' on #react-select-4-input
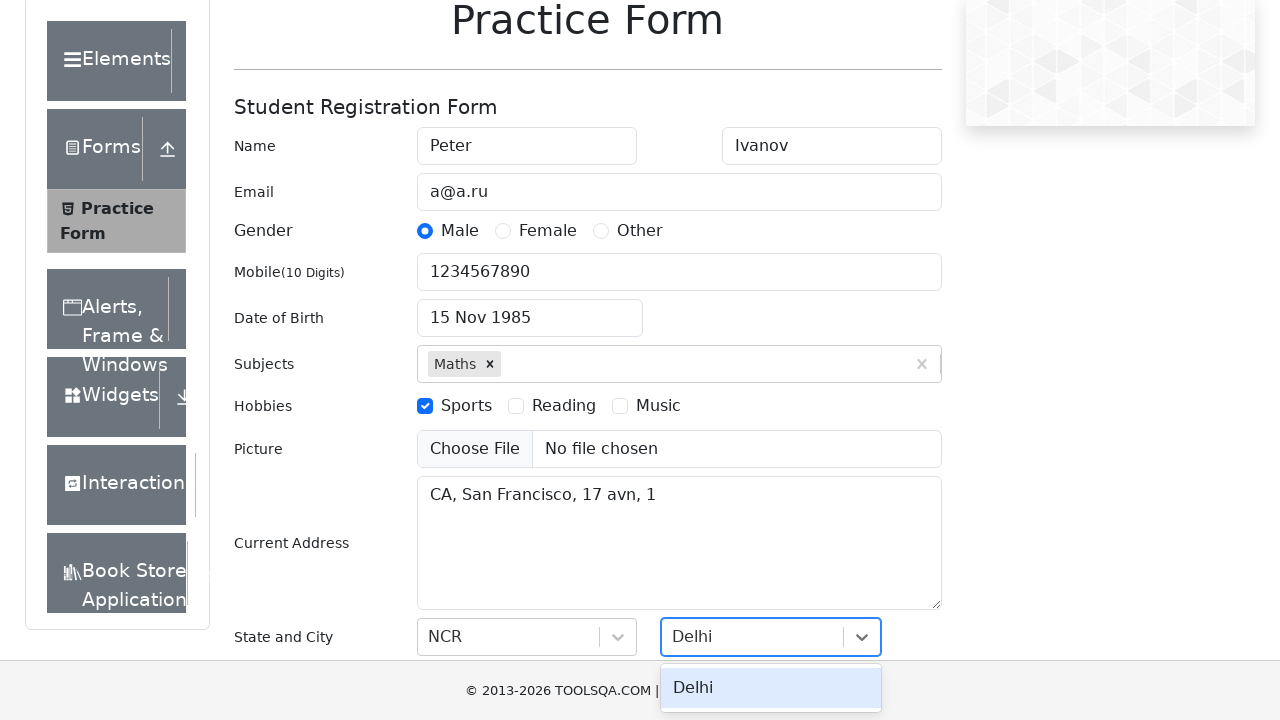

Pressed Tab to confirm city selection
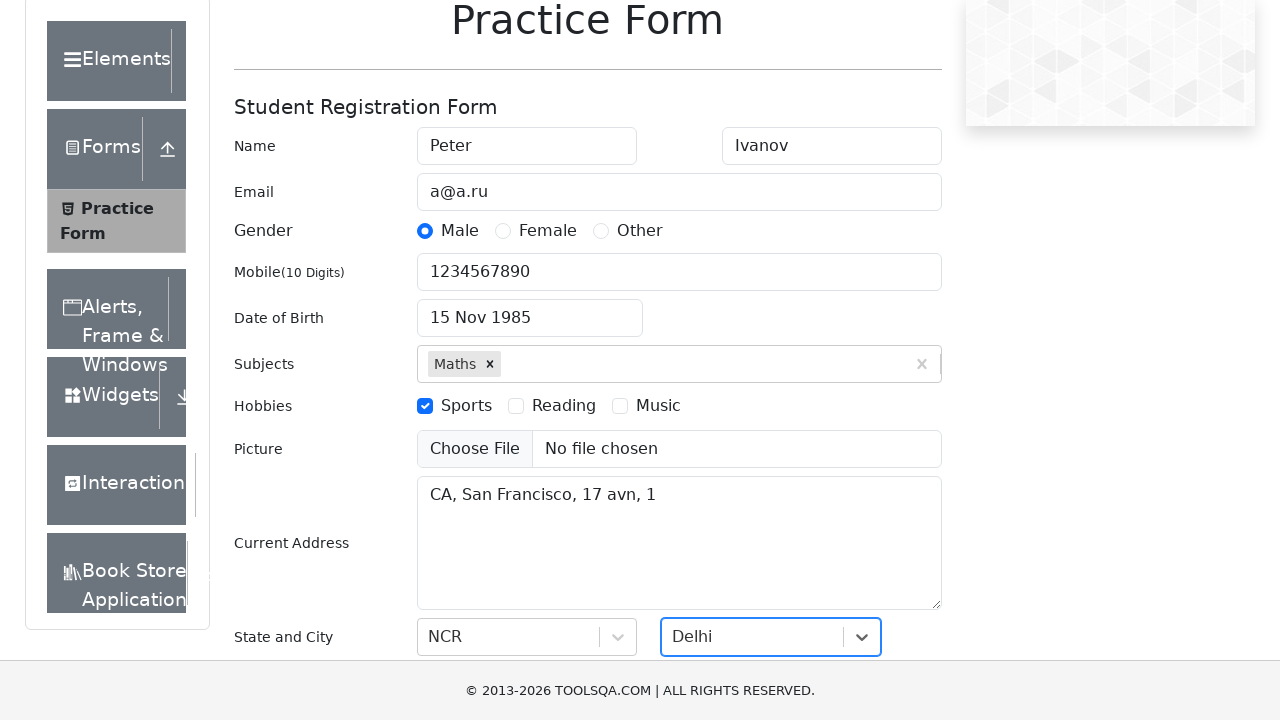

Clicked submit button to submit registration form at (885, 499) on #submit
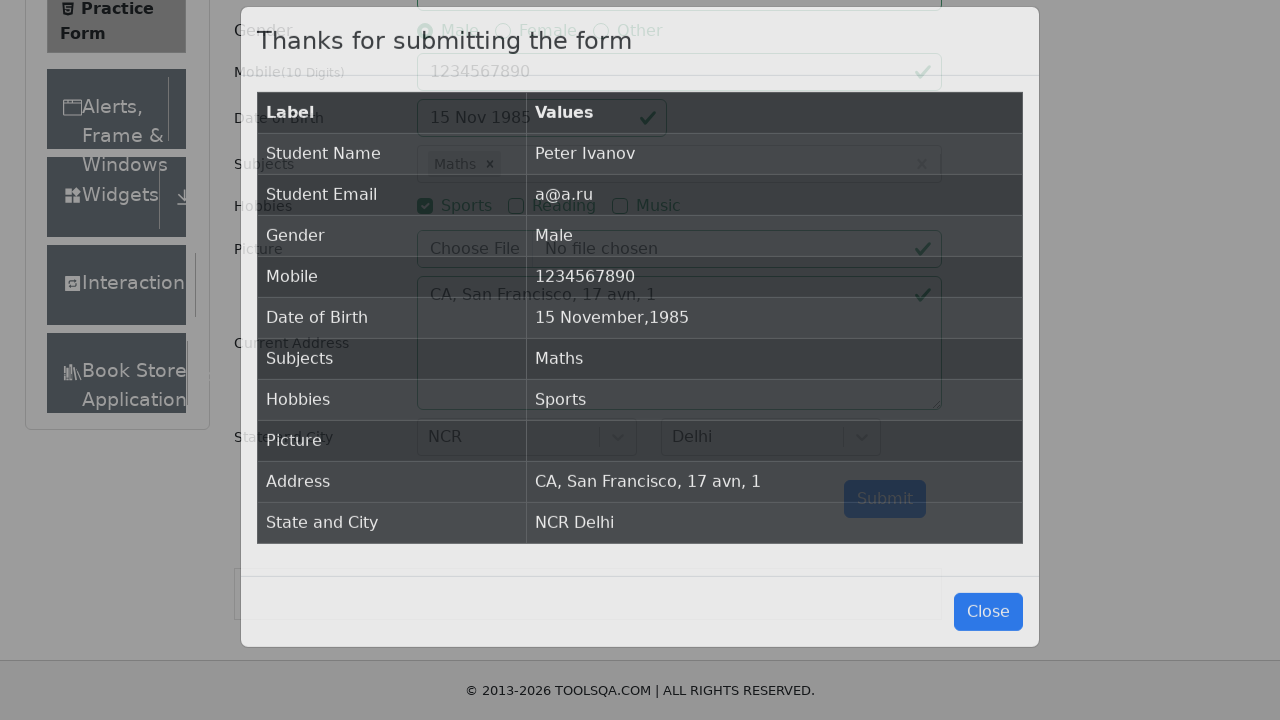

Results table loaded and visible
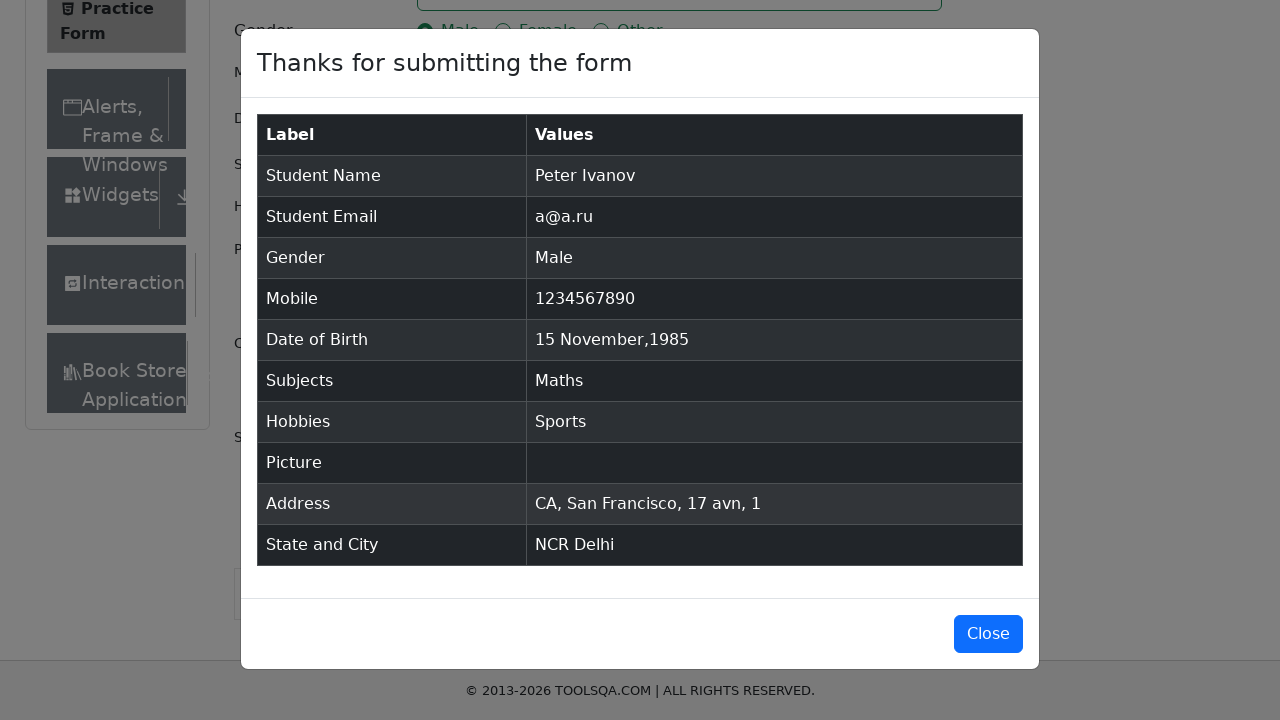

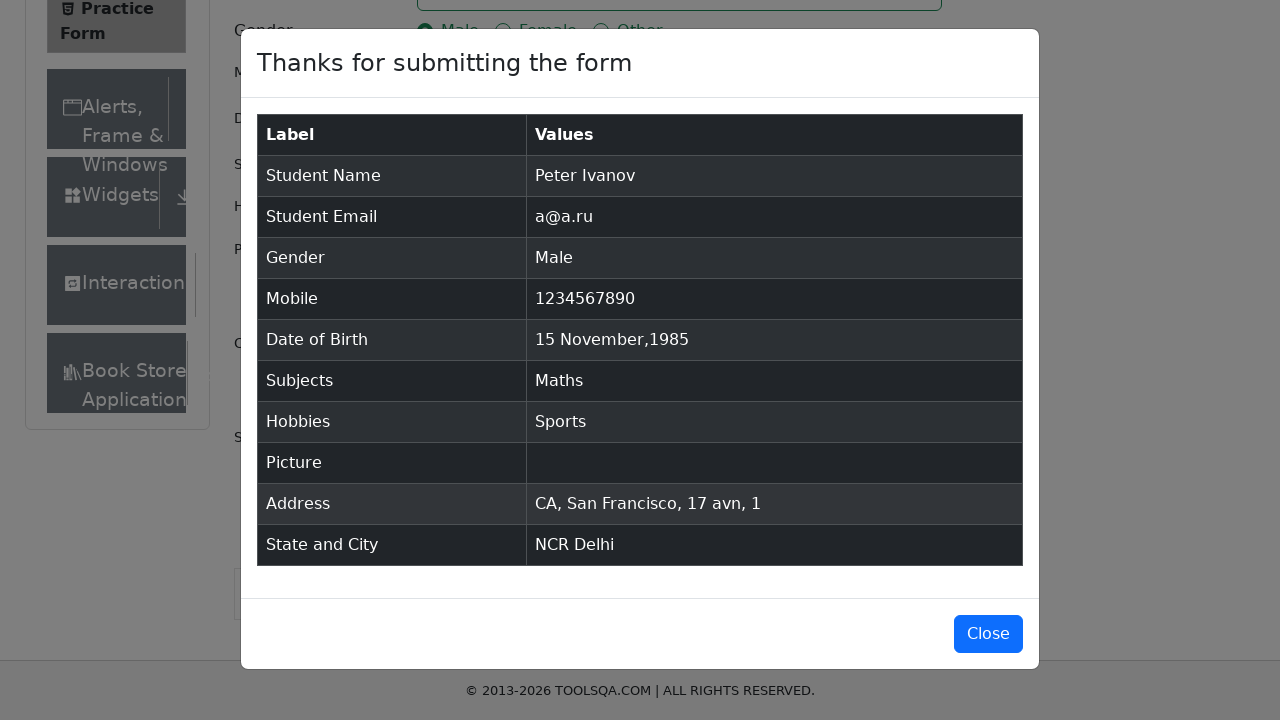